Tests browser navigation capabilities by refreshing the page, navigating to another page, then using back and forward navigation buttons

Starting URL: https://techglobal-training.com/

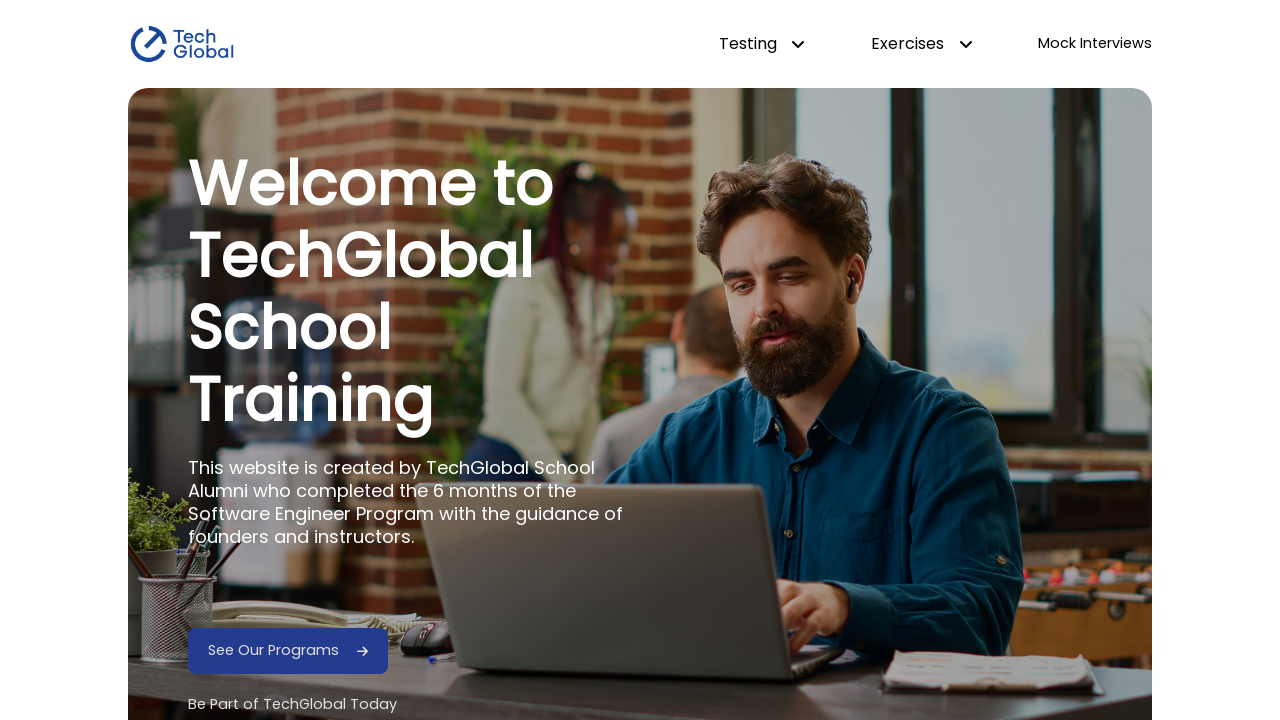

Refreshed the page at https://techglobal-training.com/
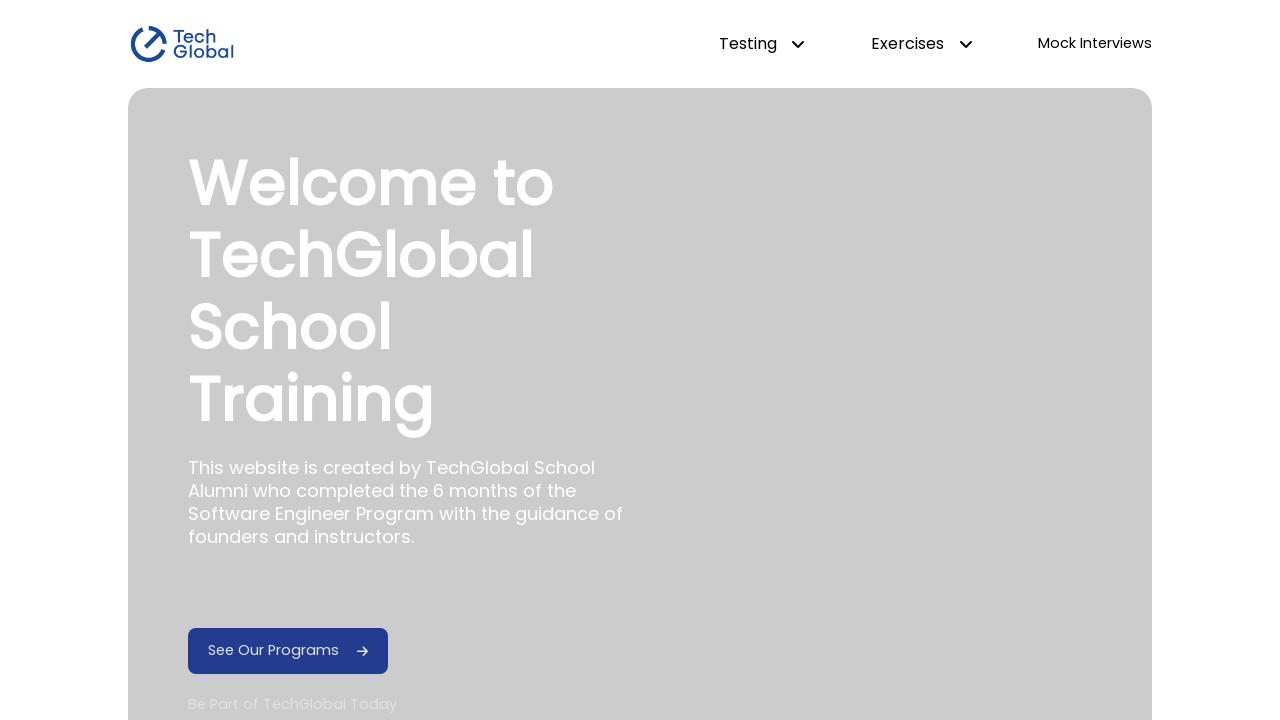

Navigated to https://techglobal-training.com/frontend
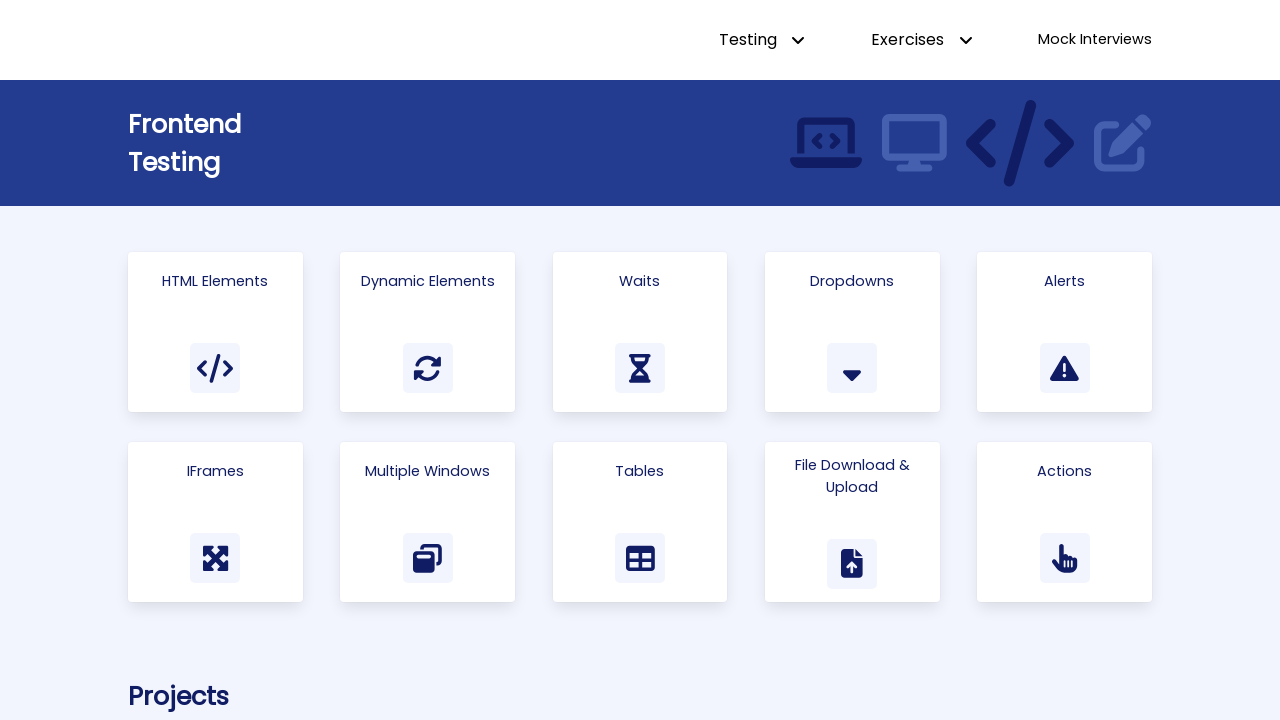

Navigated back to previous page using back button
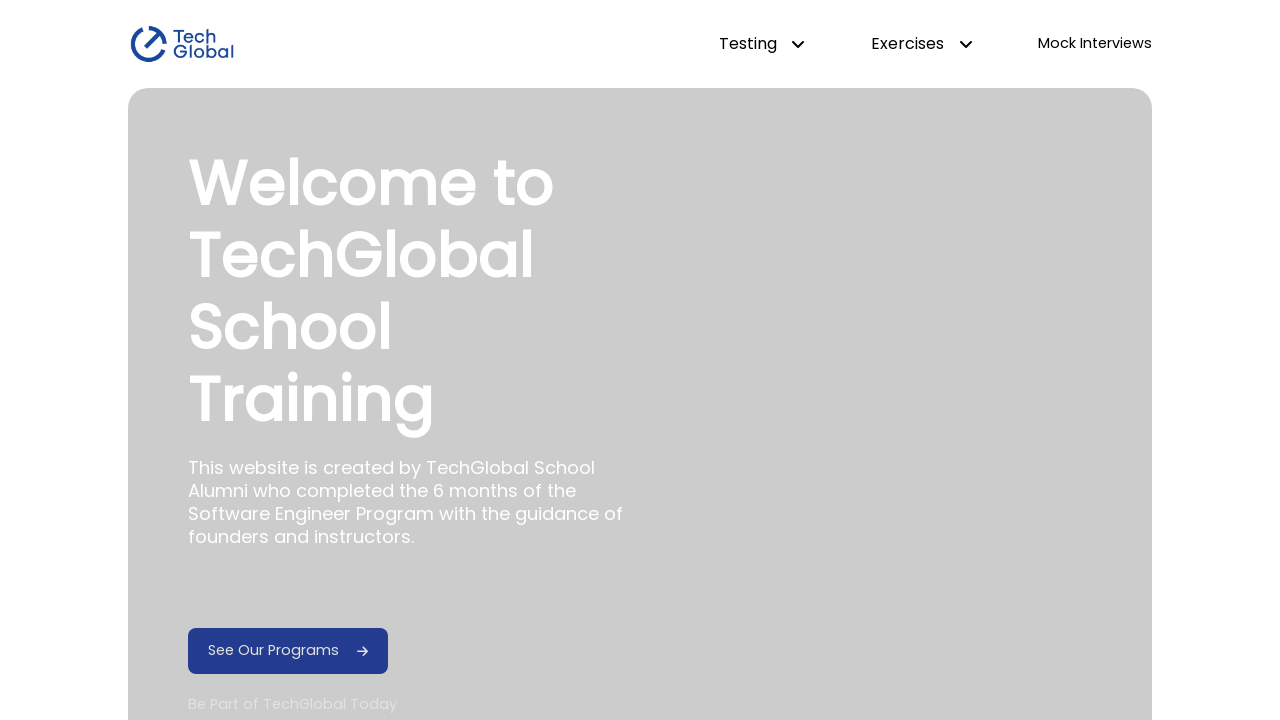

Navigated forward using forward button
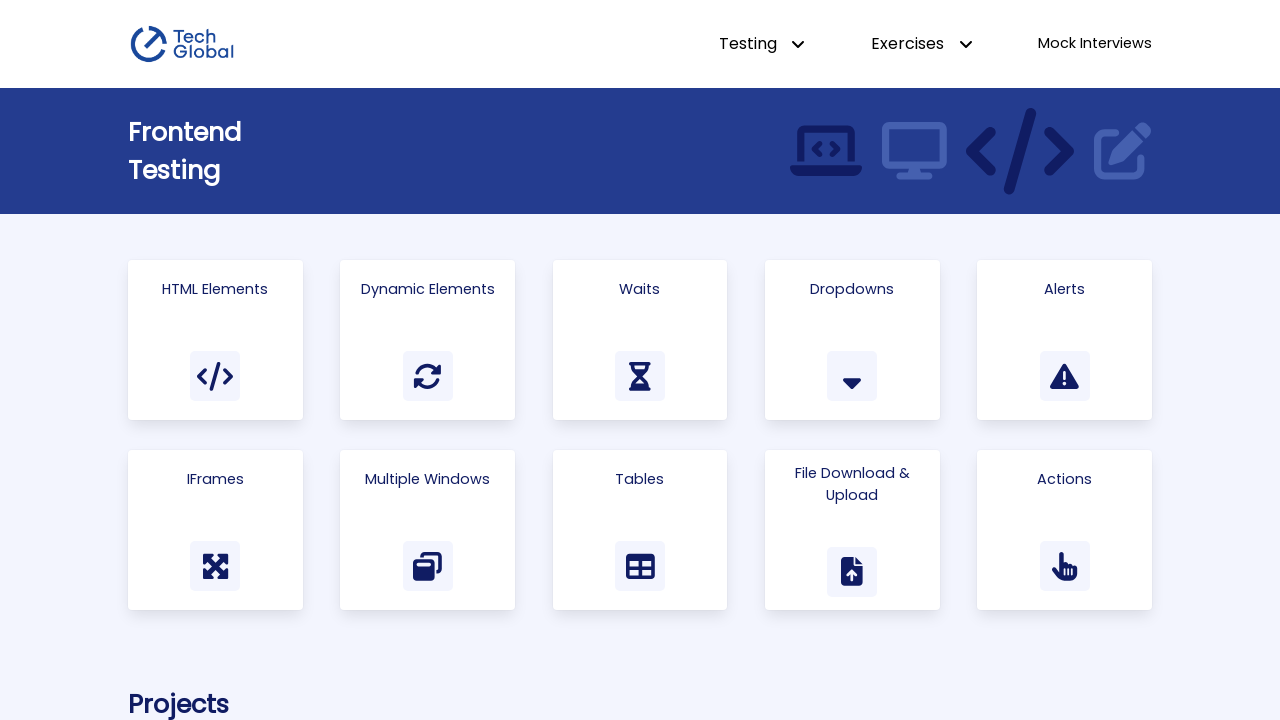

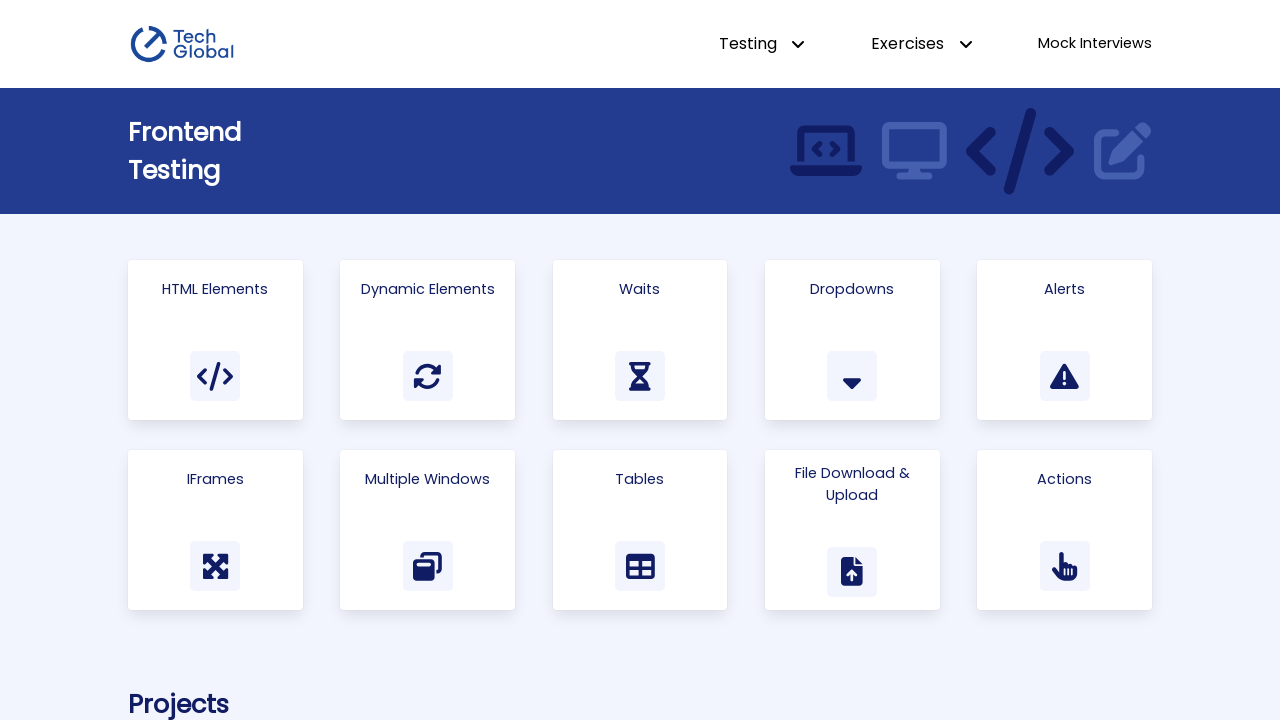